Tests JavaScript prompt dialog by clicking the JS Prompt button, entering text into the prompt, and verifying the result message contains the entered text

Starting URL: https://the-internet.herokuapp.com/javascript_alerts

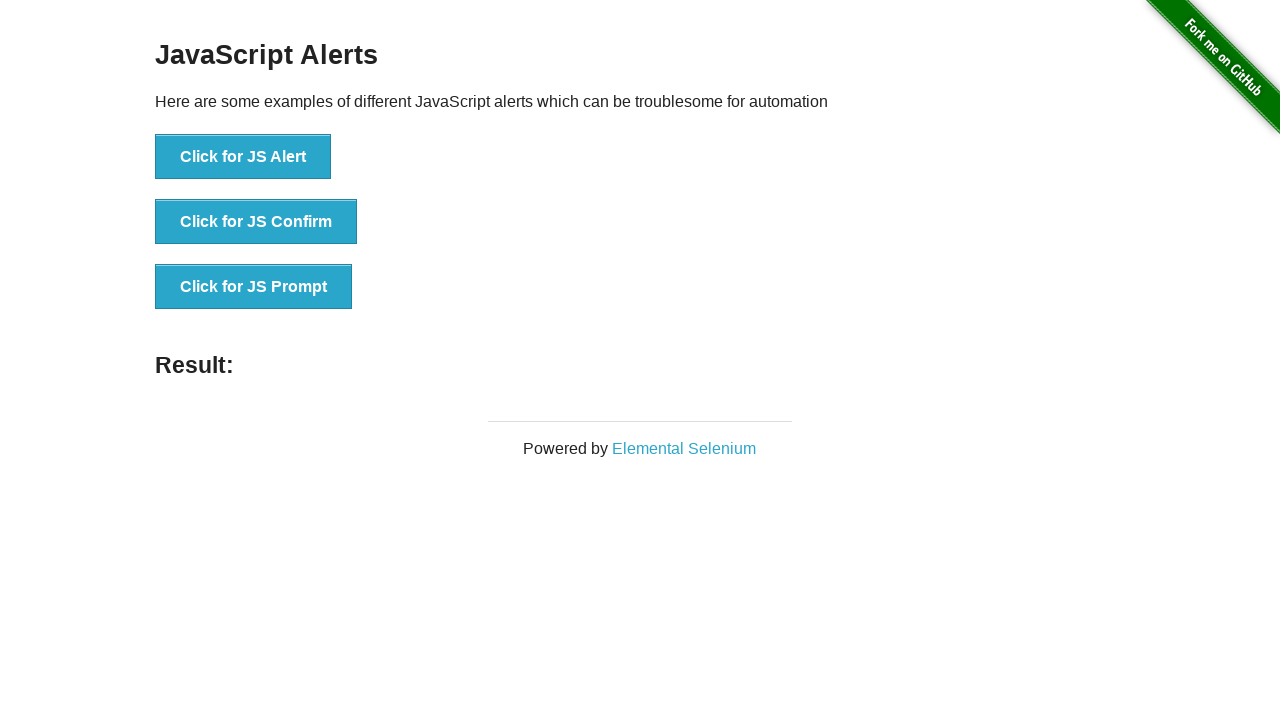

Generated test message for prompt dialog
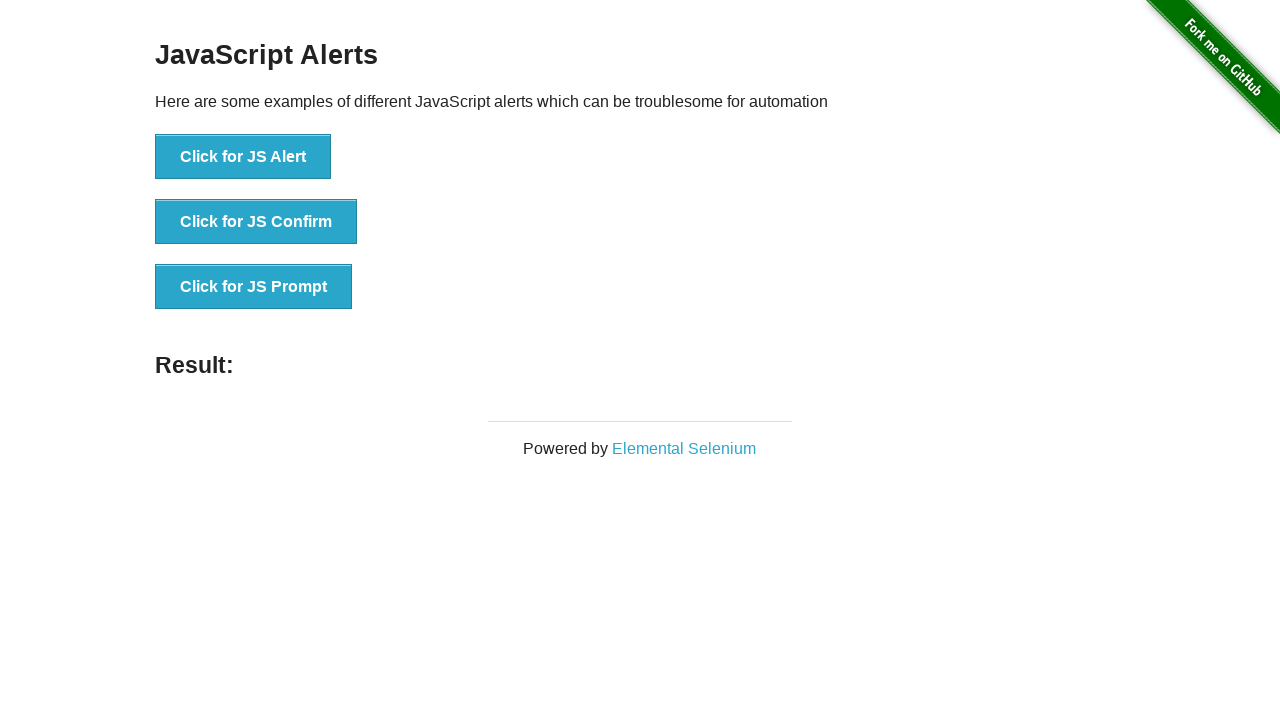

Set up dialog handler to accept prompt with test message
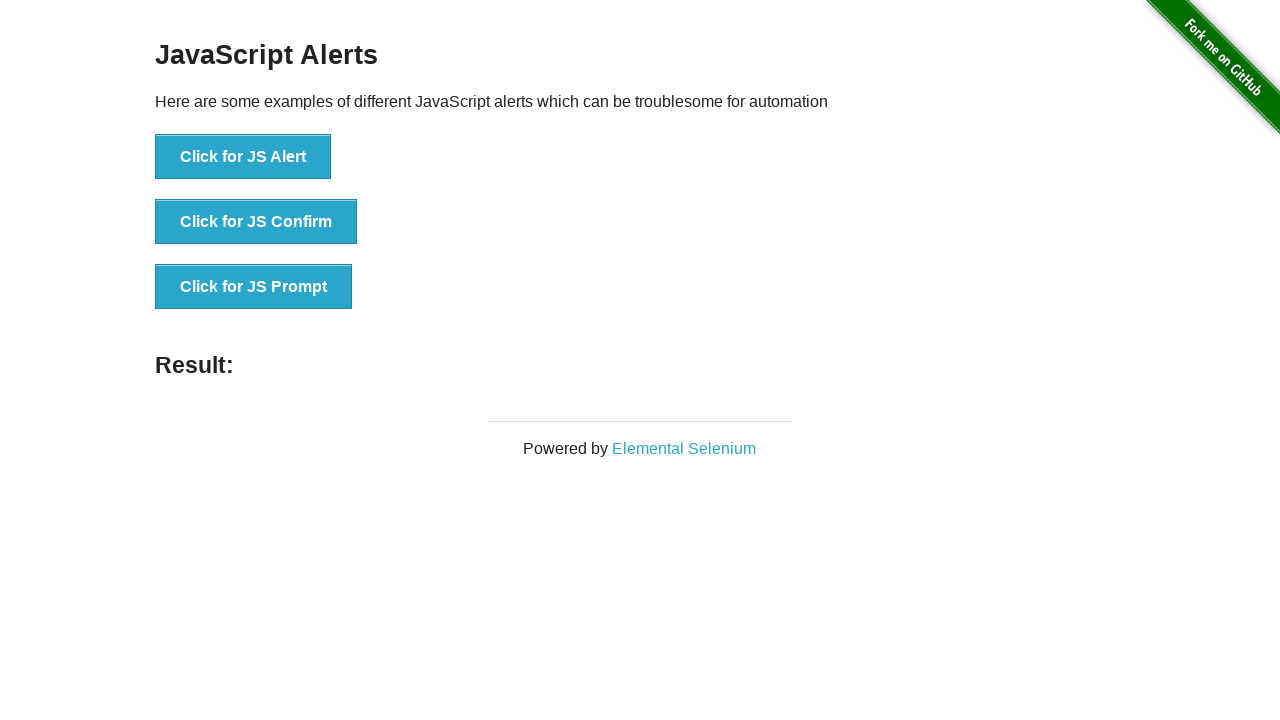

Clicked JS Prompt button to trigger prompt dialog at (254, 287) on button[onclick='jsPrompt()']
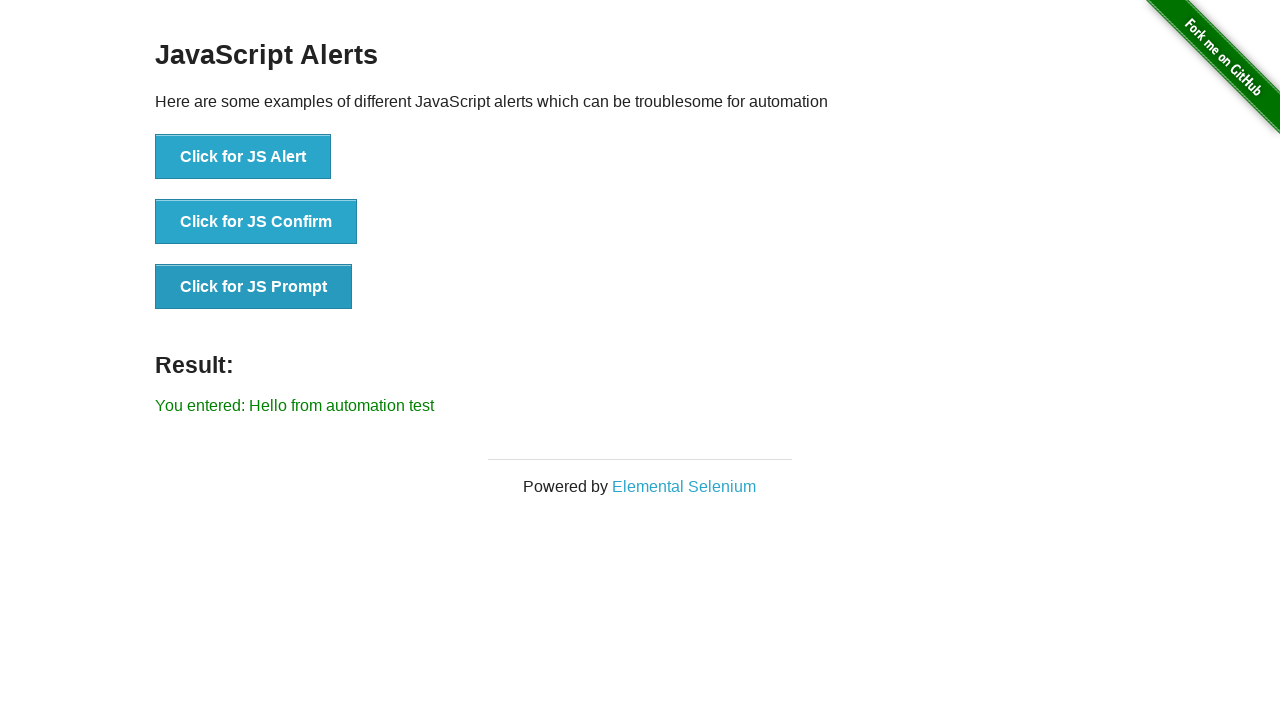

Result message element loaded
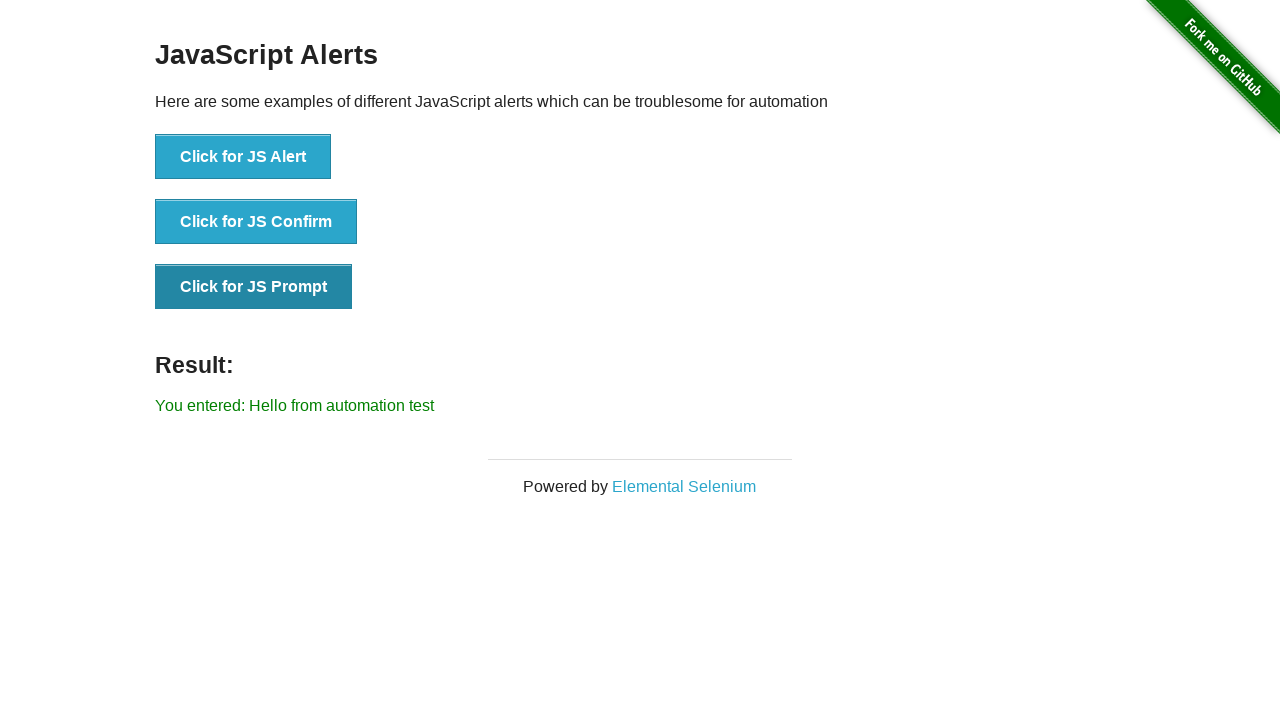

Retrieved result text: 'You entered: Hello from automation test'
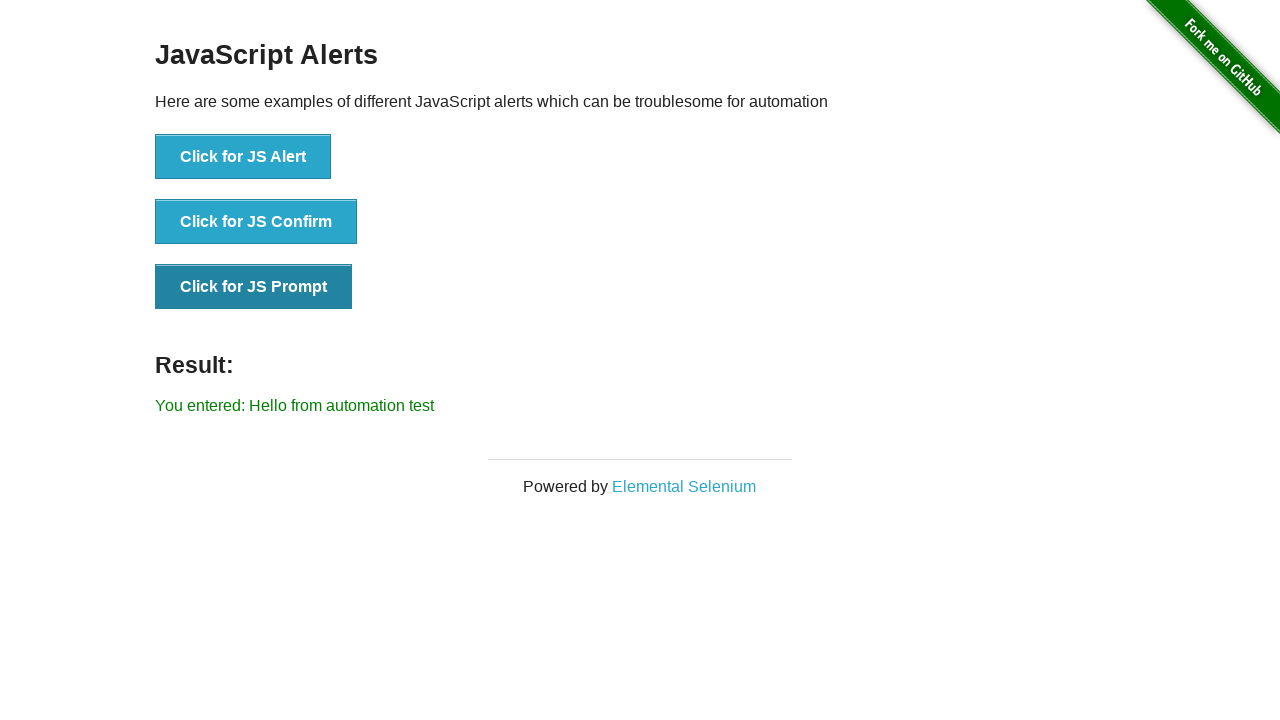

Verified result message matches expected text: 'You entered: Hello from automation test'
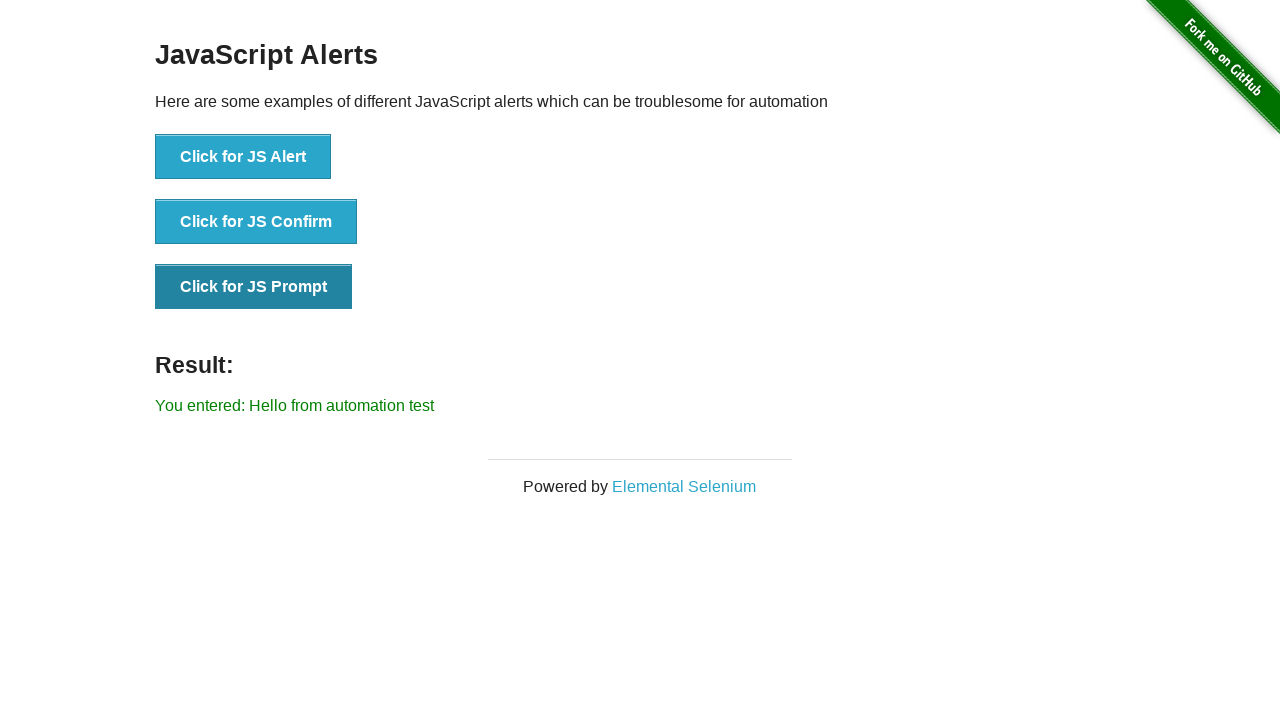

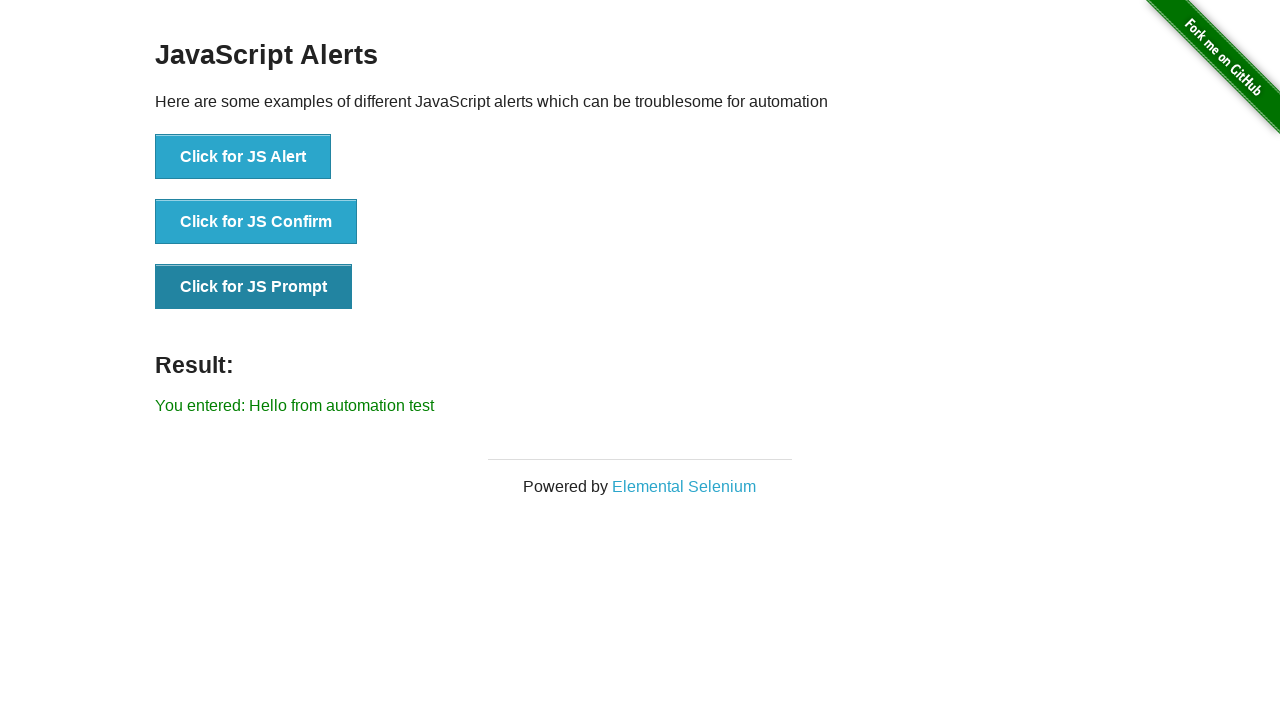